Tests MetLife website navigation by clicking on the Solutions dropdown, then clicking on the Dental link, and verifying the headline title is displayed on the dental page.

Starting URL: https://www.metlife.com

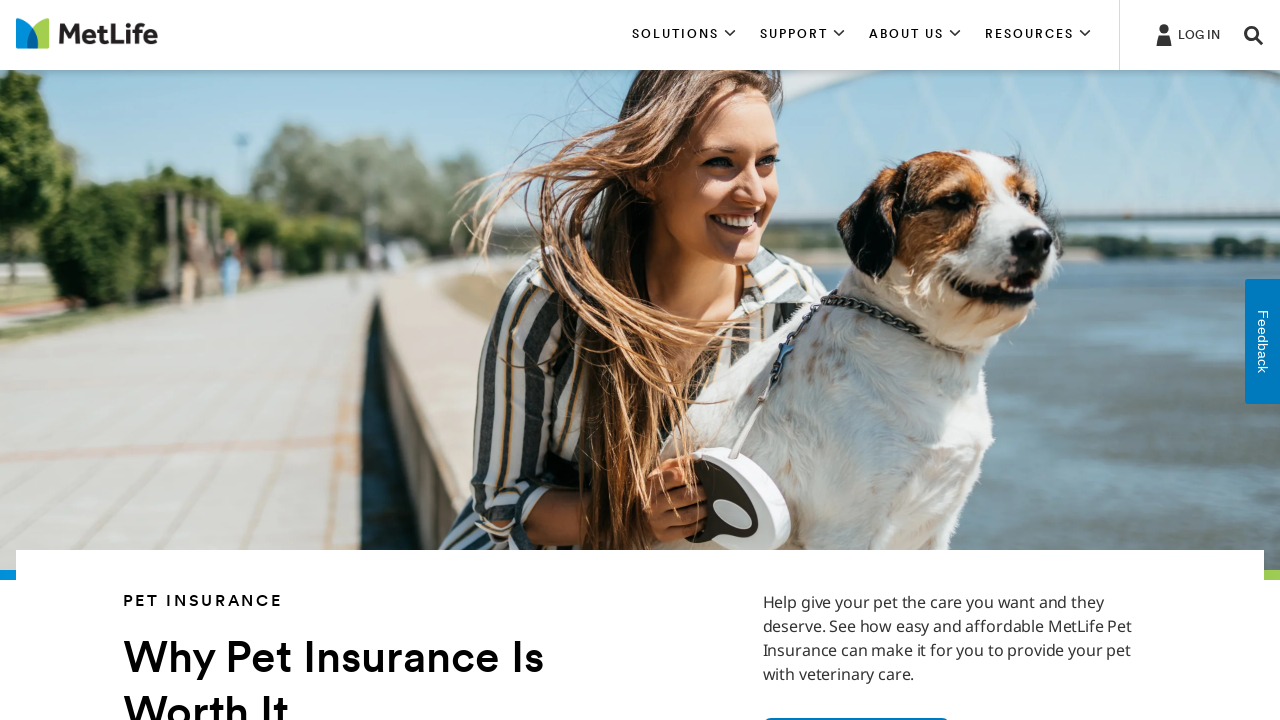

Clicked on Solutions dropdown at (684, 35) on xpath=//*[contains(text(), 'SOLUTIONS')]
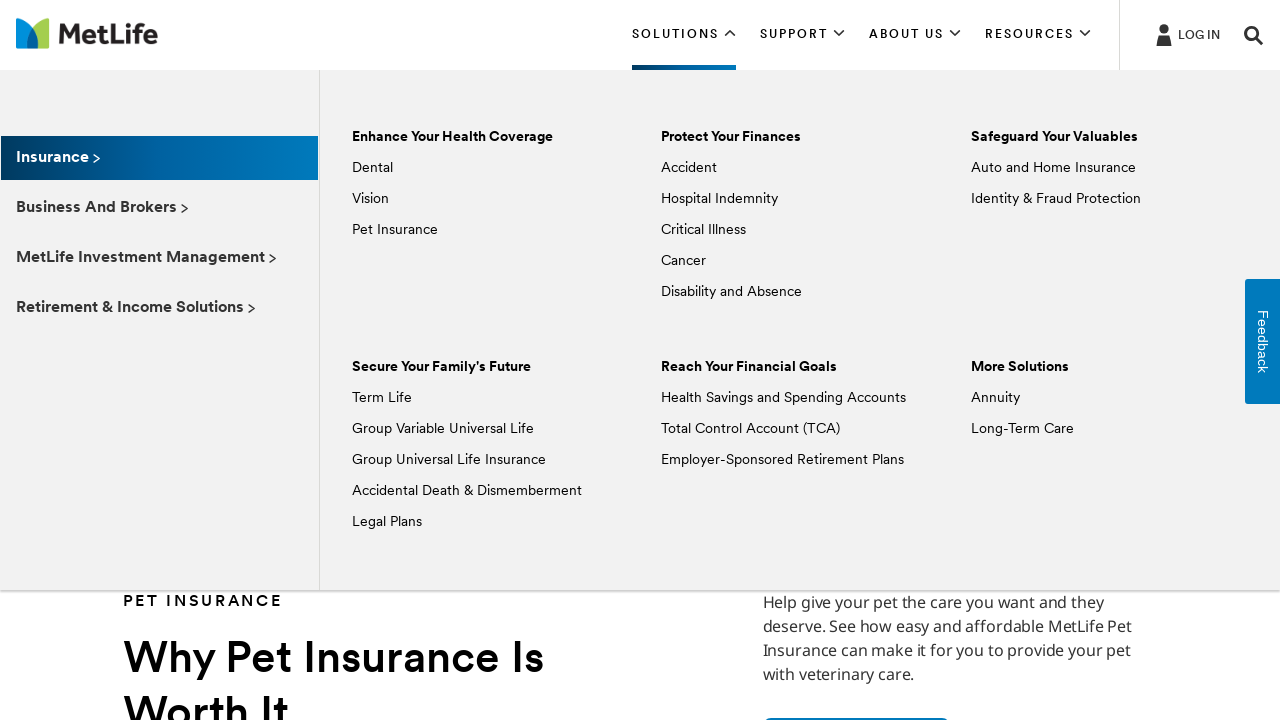

Clicked on Dental link at (372, 168) on xpath=//*[text() = 'Dental']
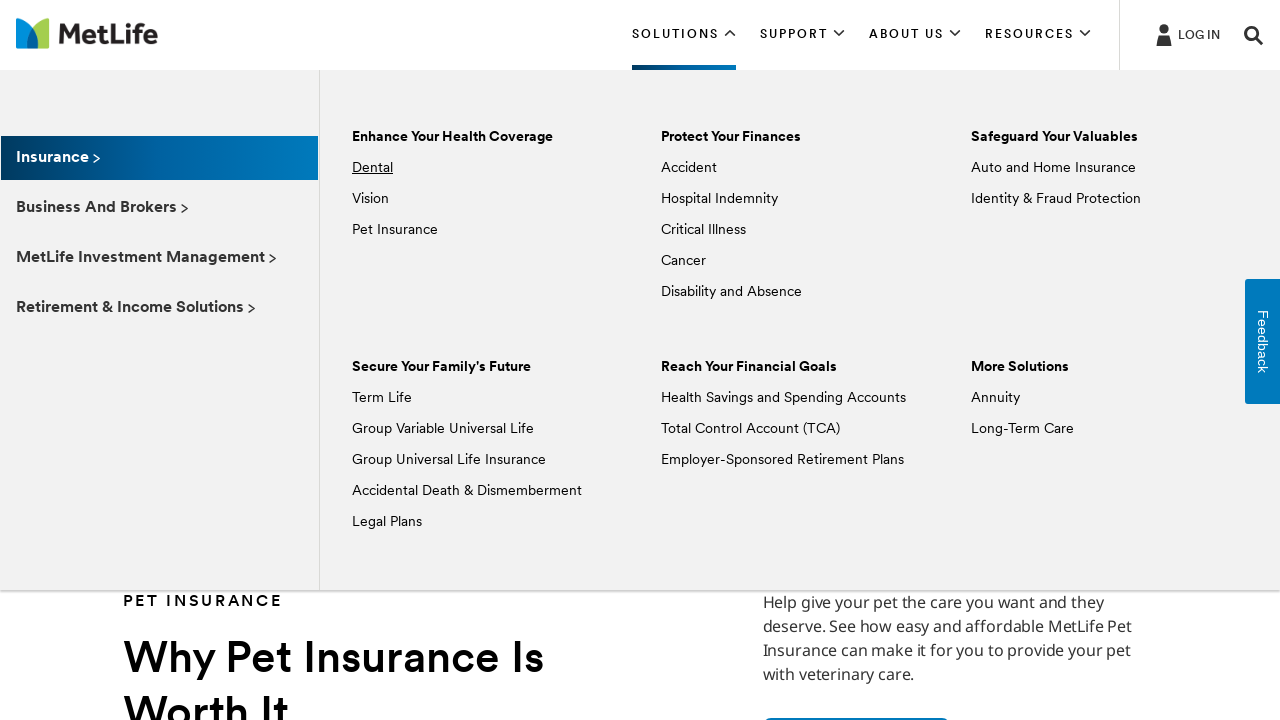

Headline title element loaded and visible
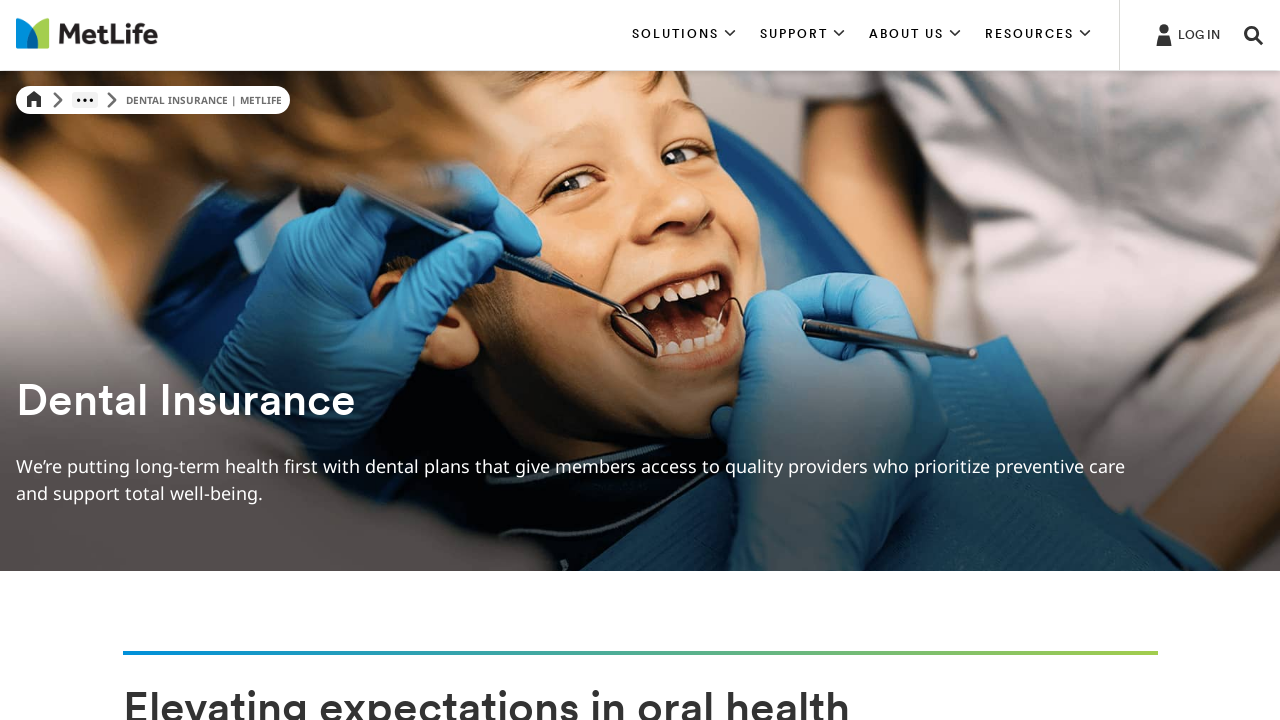

Retrieved headline title text: 
                                    Dental Insurance
                                
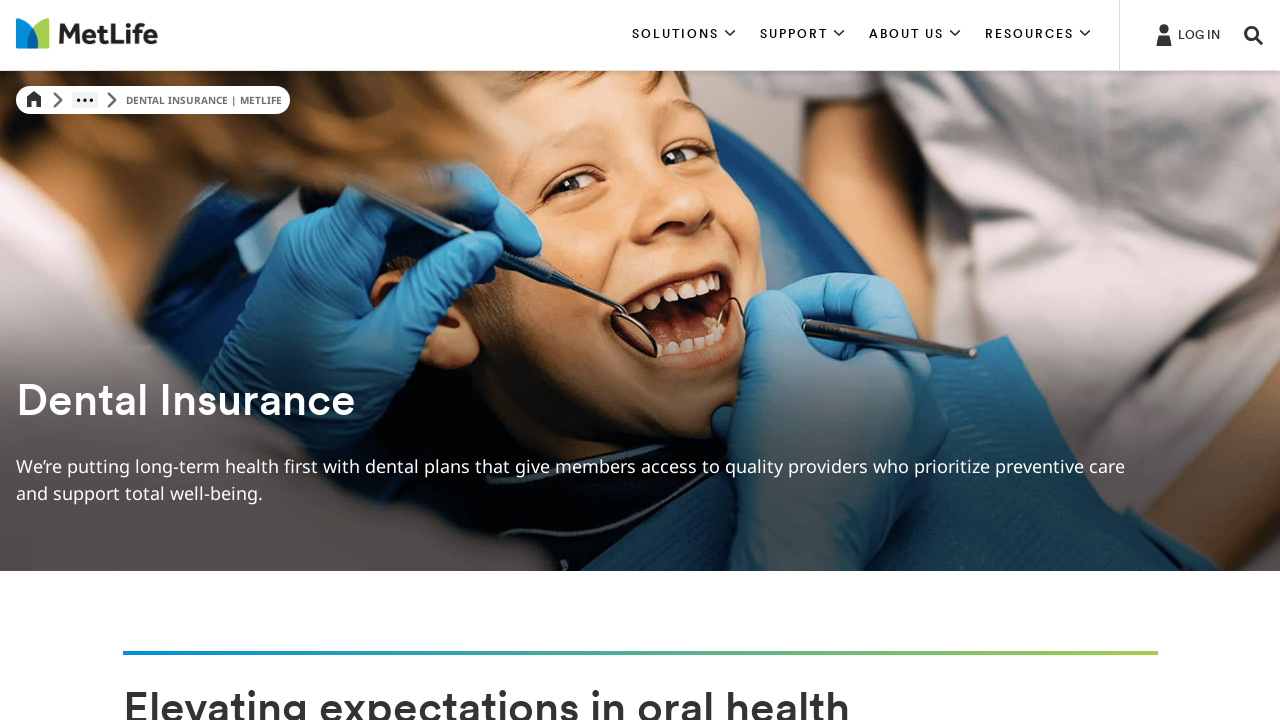

Printed headline title: 
                                    Dental Insurance
                                
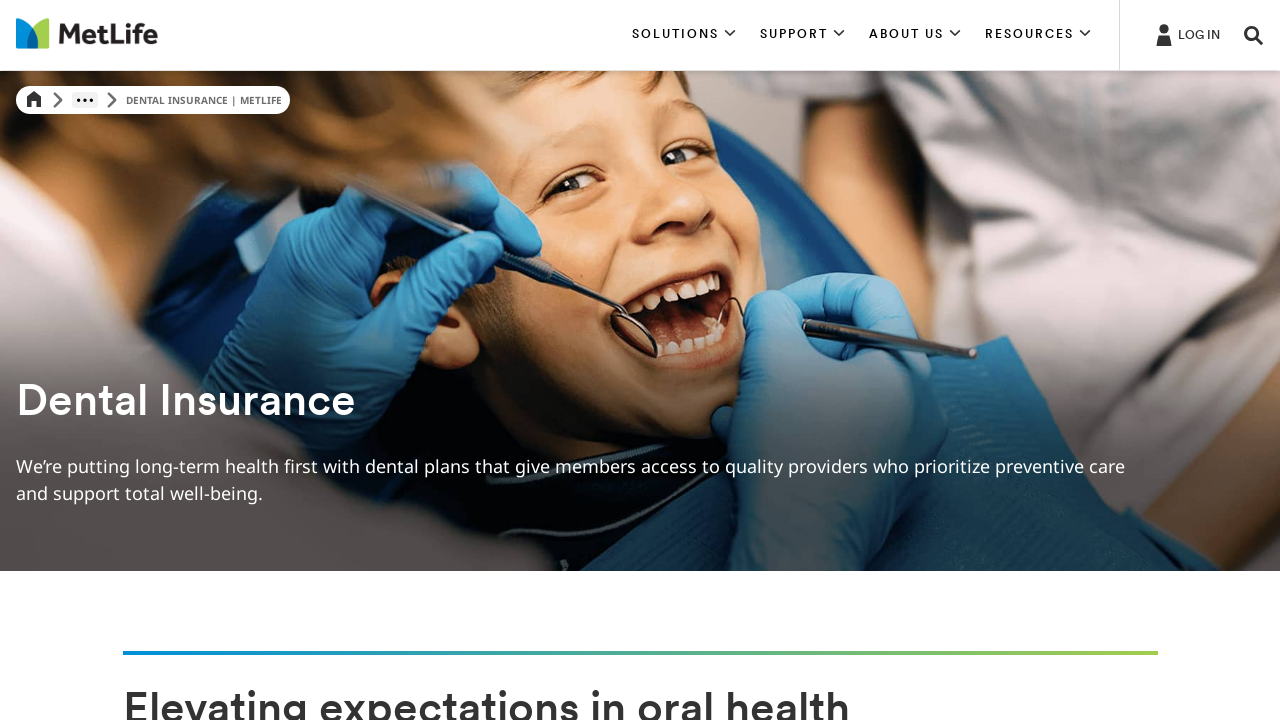

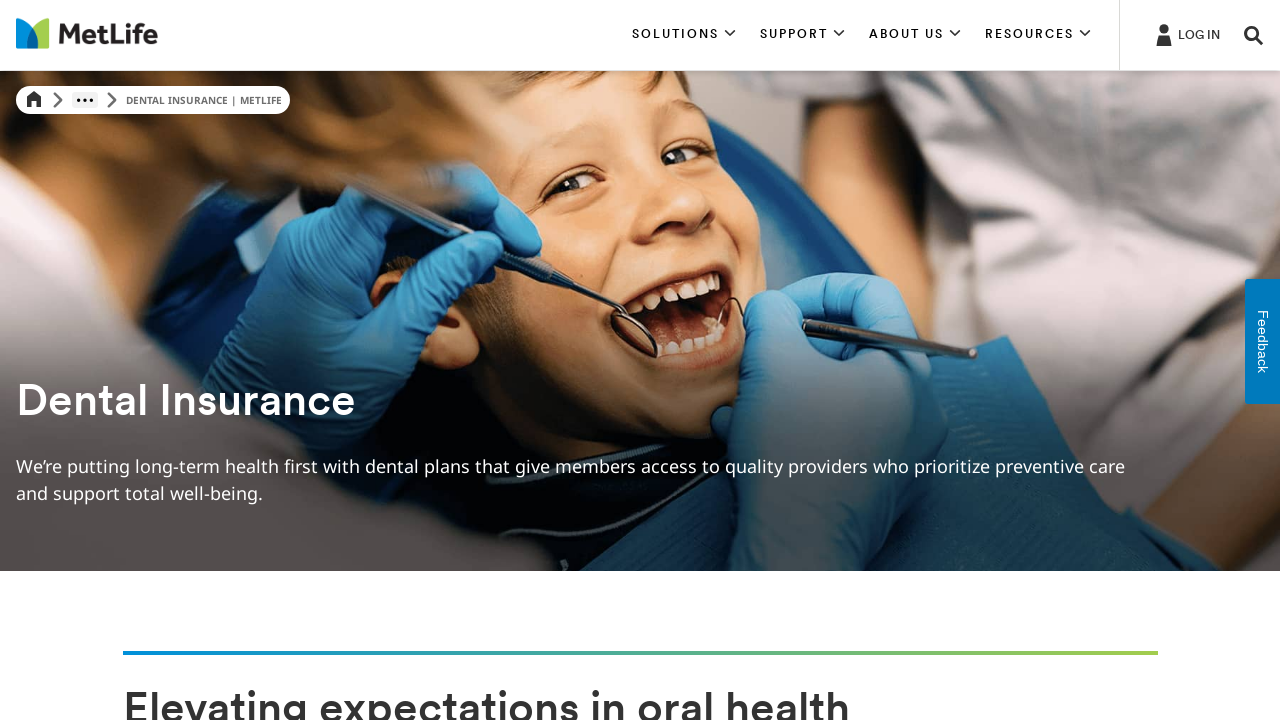